Navigates to a form page and verifies the state of checkboxes in a table

Starting URL: http://www.echoecho.com/htmlforms09.htm

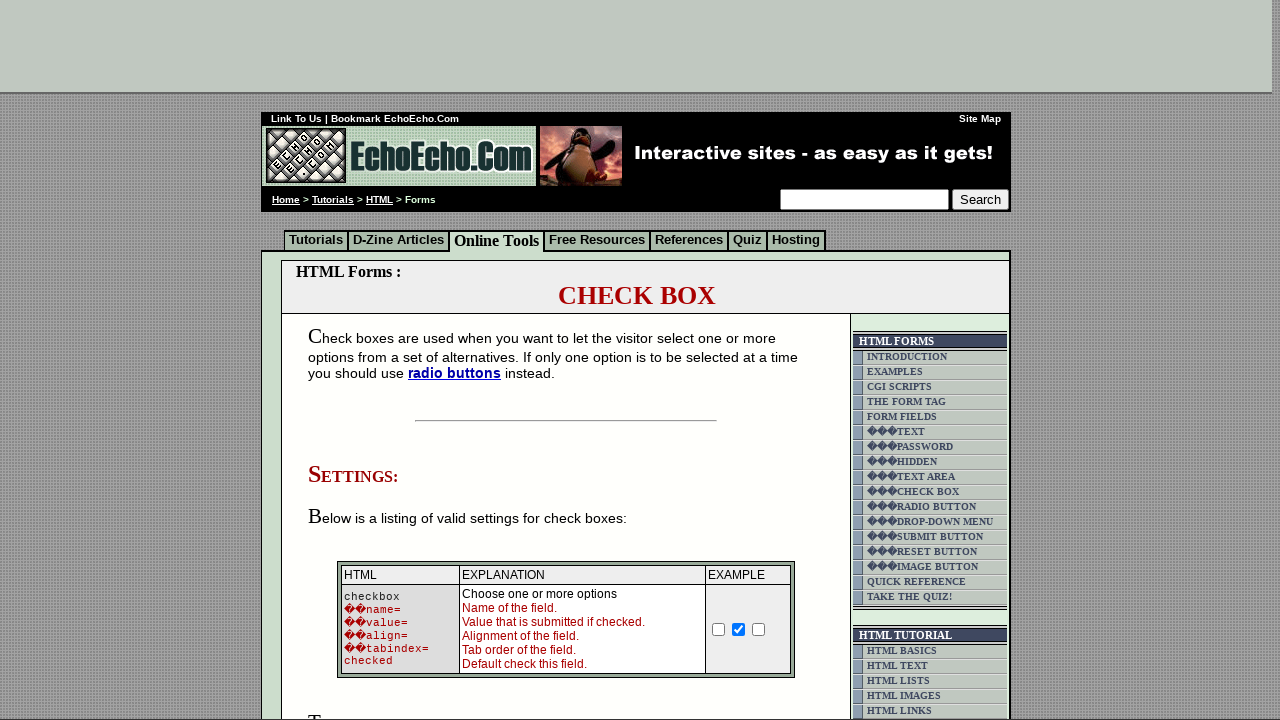

Navigated to form page
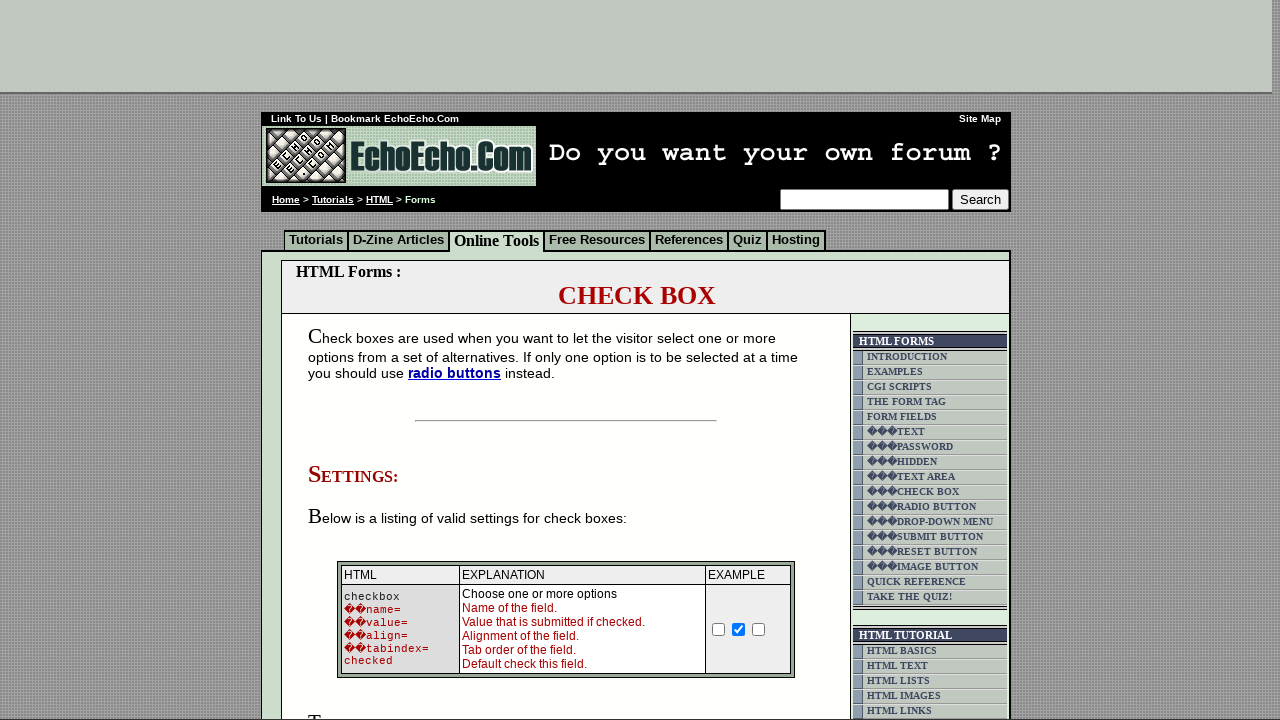

Located table with class 'table8'
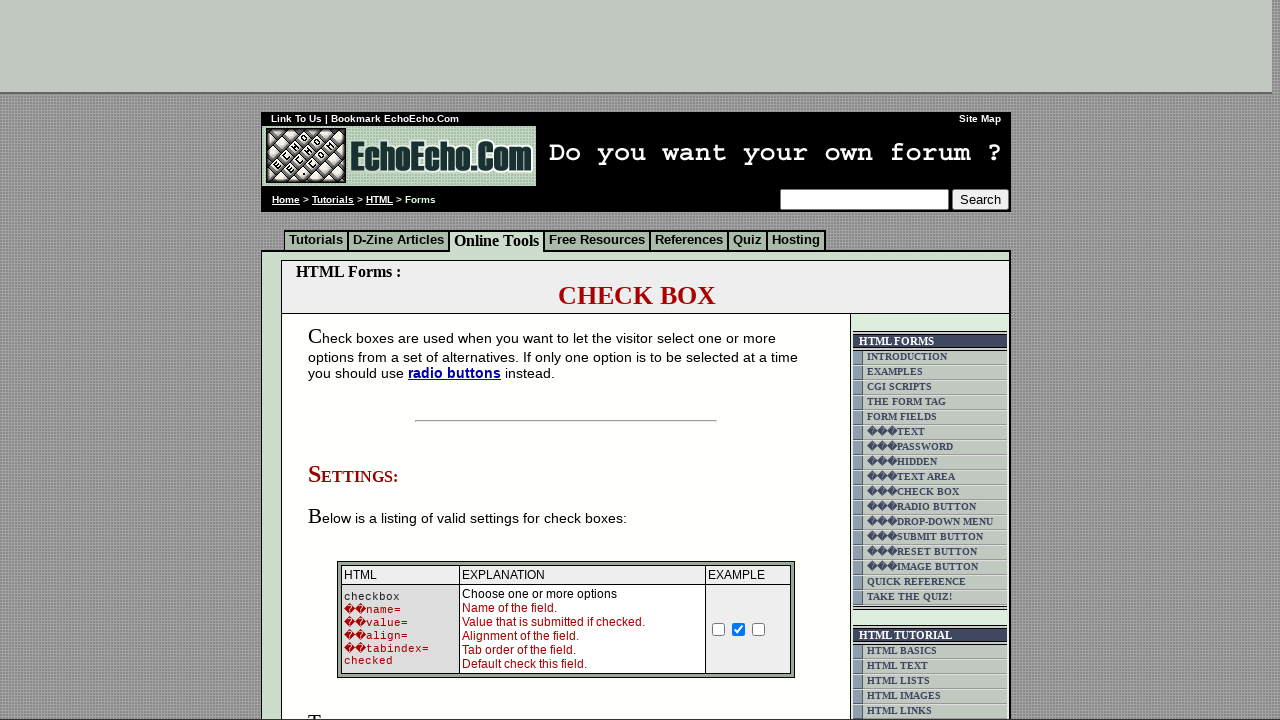

Verified table with checkboxes is present
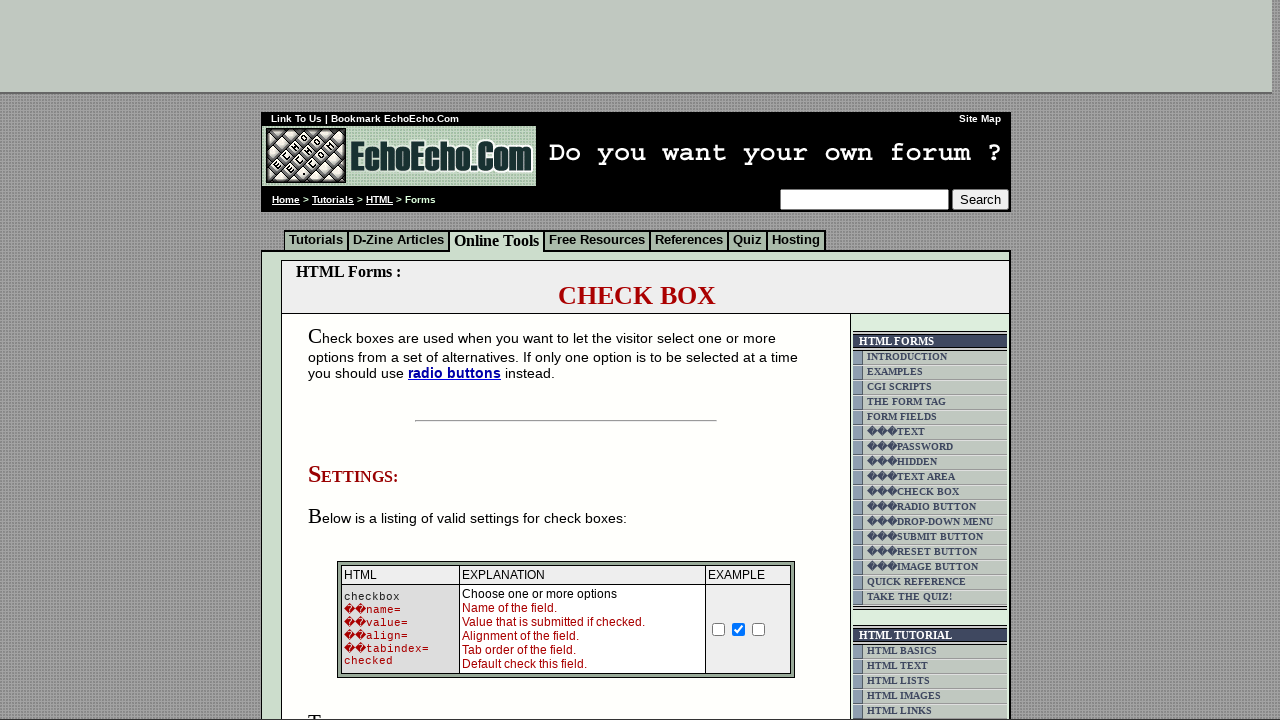

Located second checkbox in table
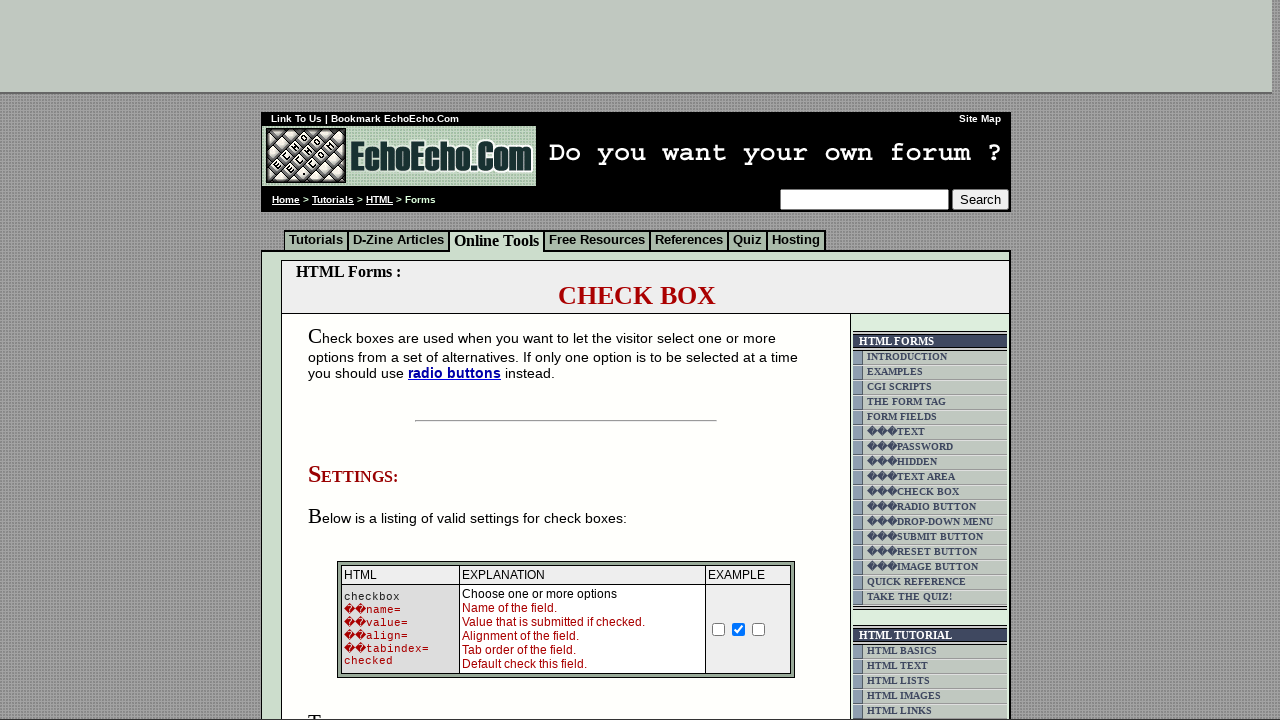

Confirmed second checkbox exists
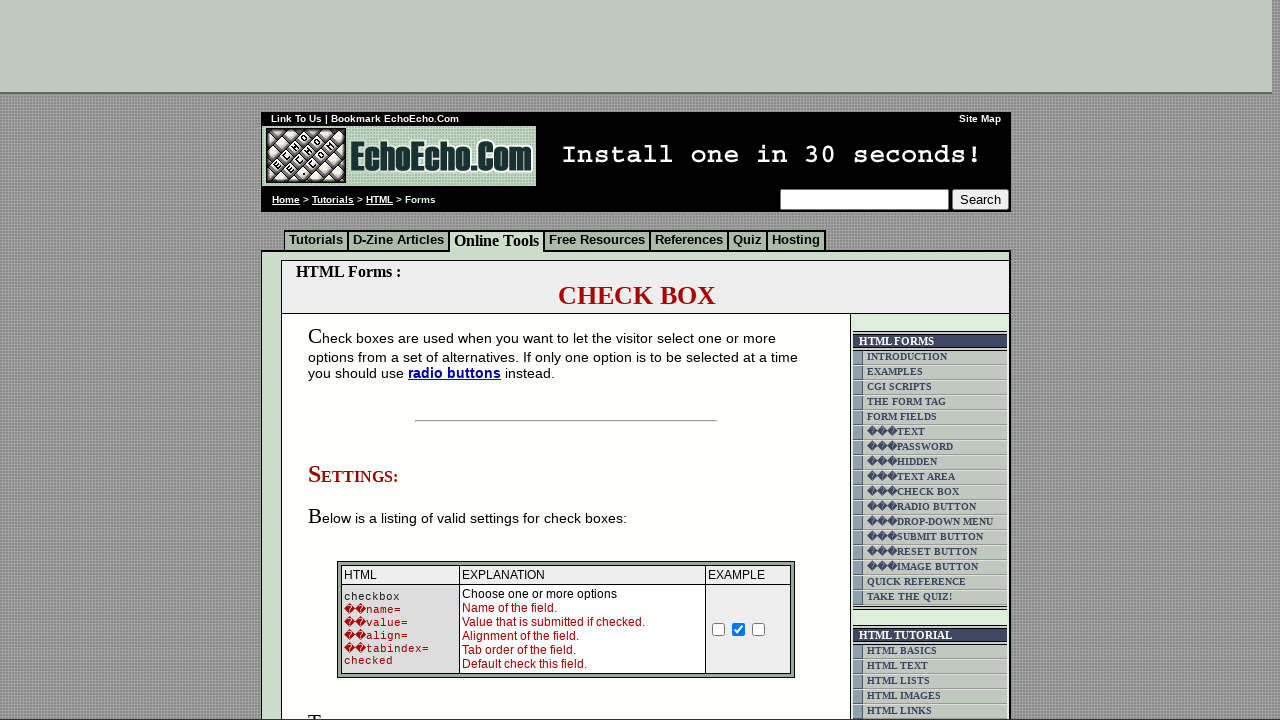

Retrieved checkbox checked state: True
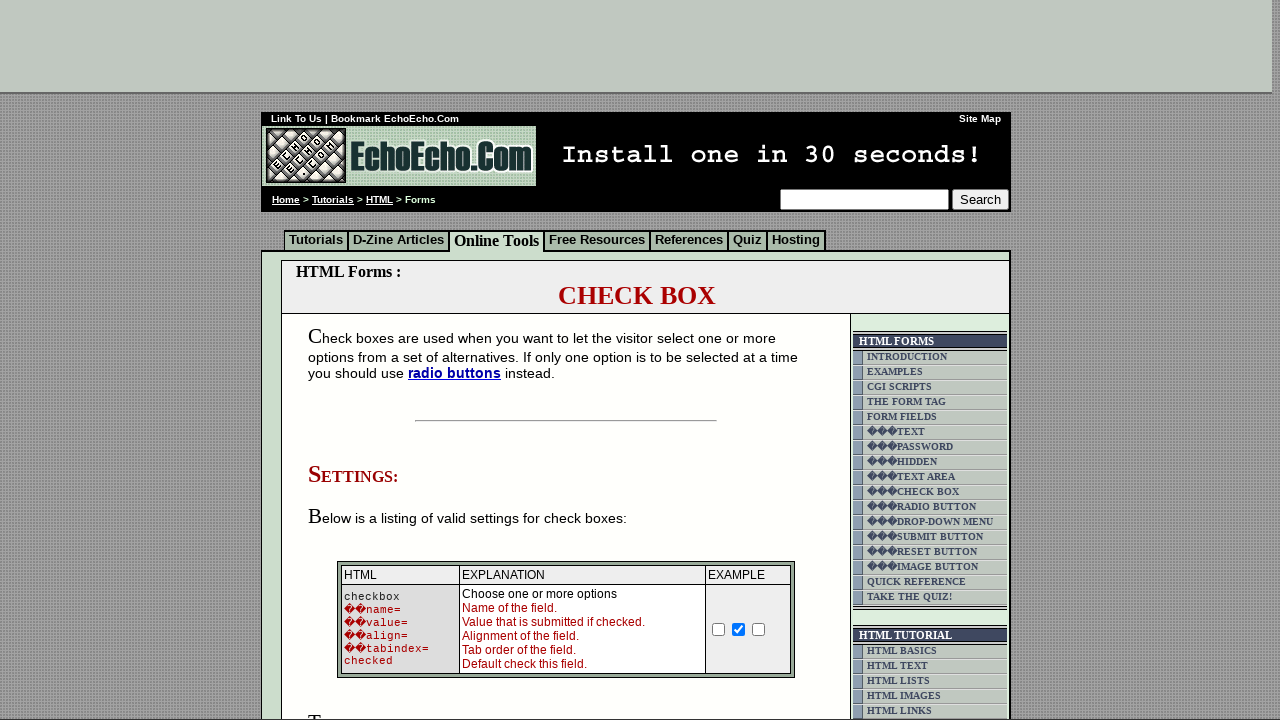

Retrieved checkbox name attribute: Checkbox
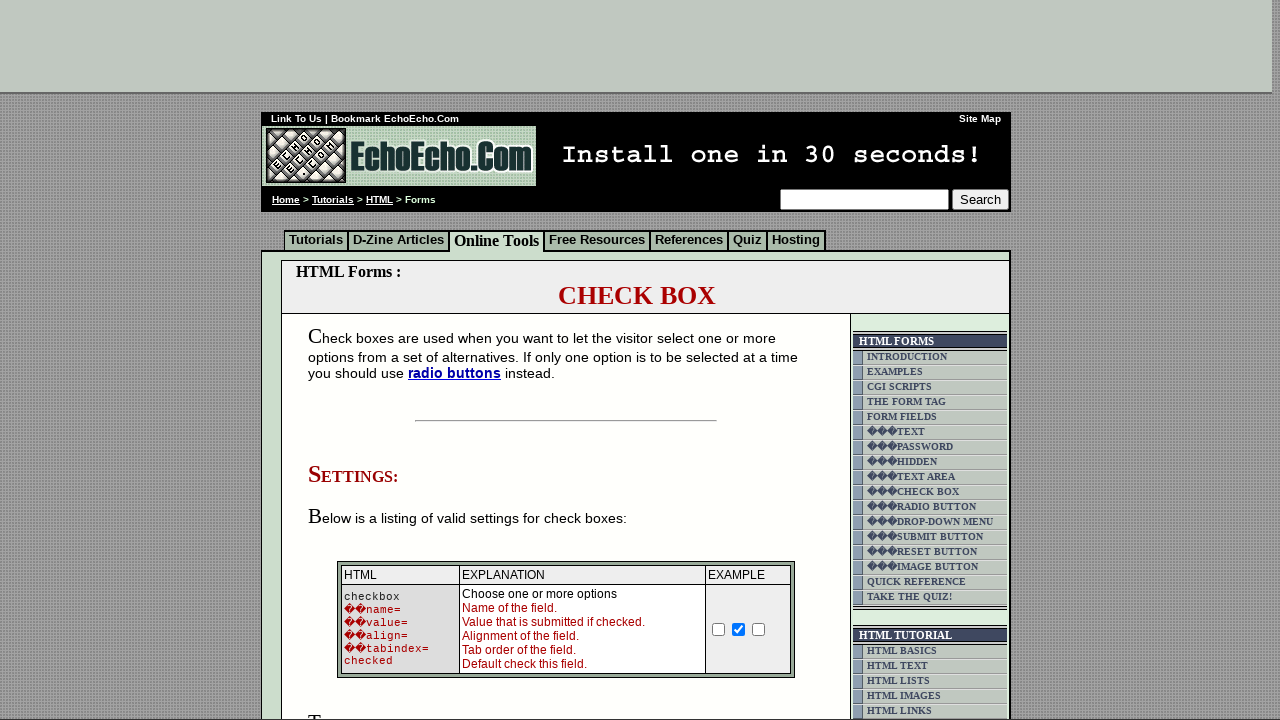

Printed checkbox status: TRUE
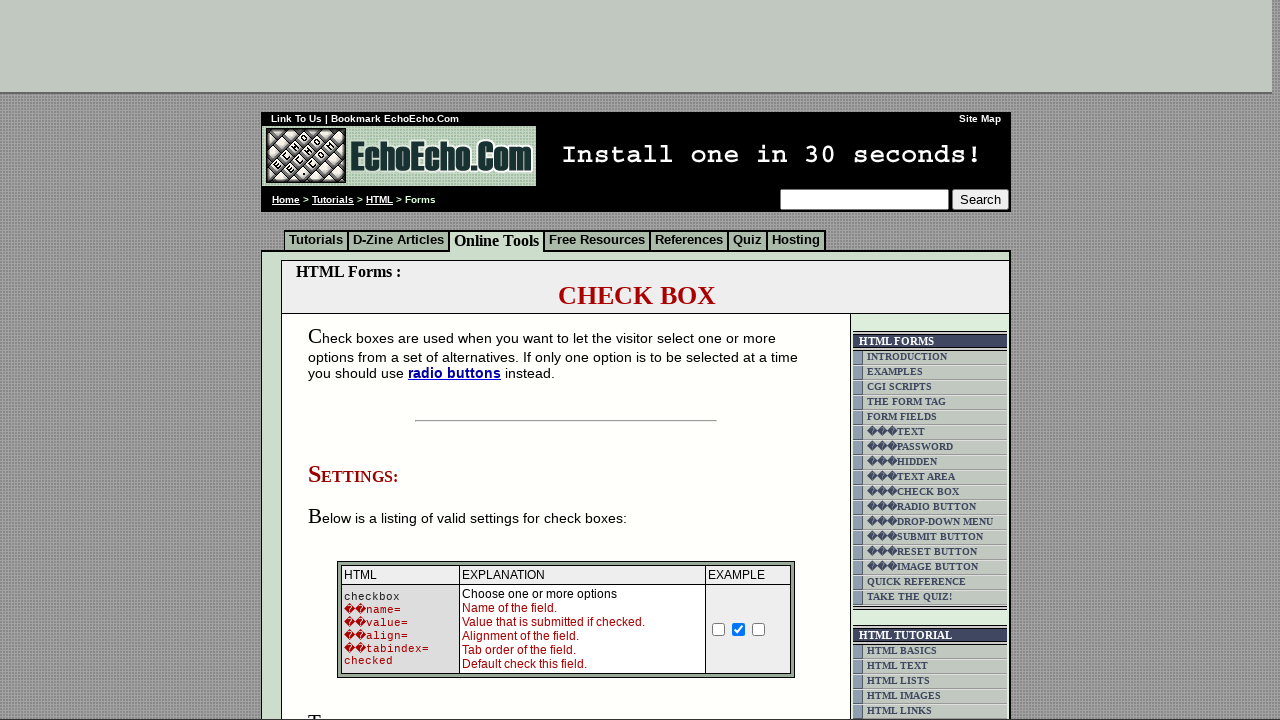

Confirmed checkbox with name 'Checkbox' is selected
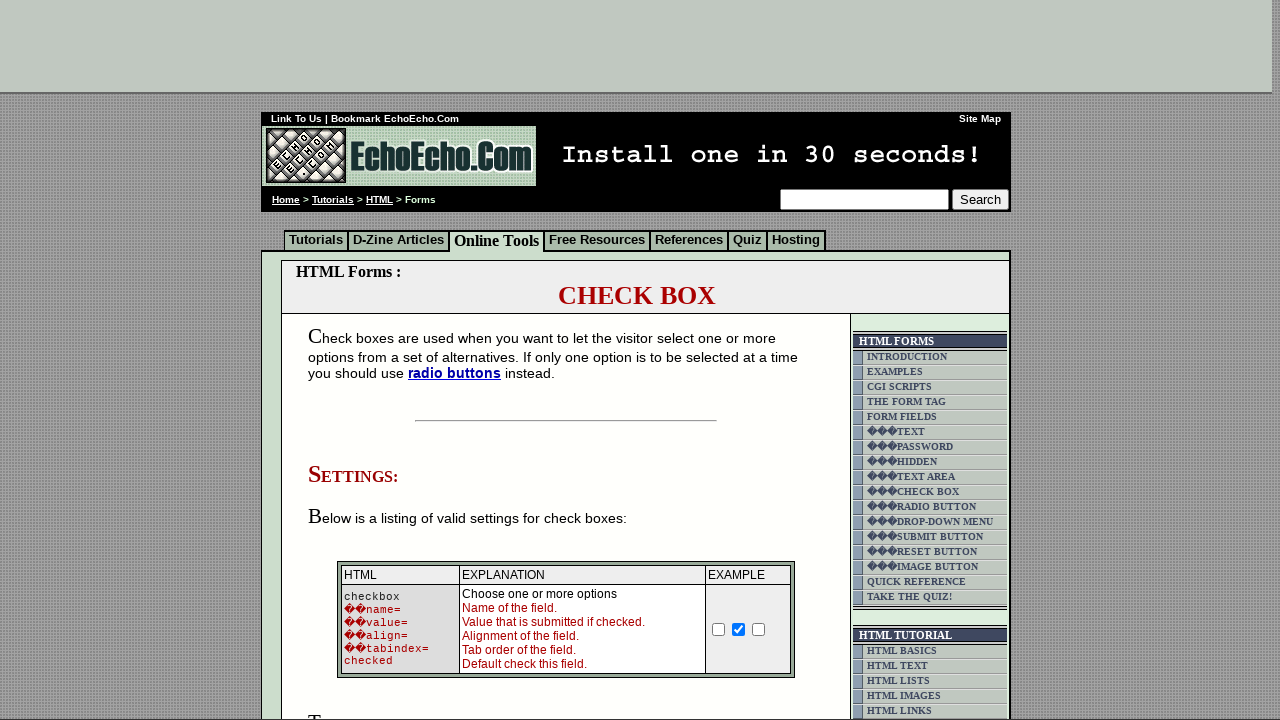

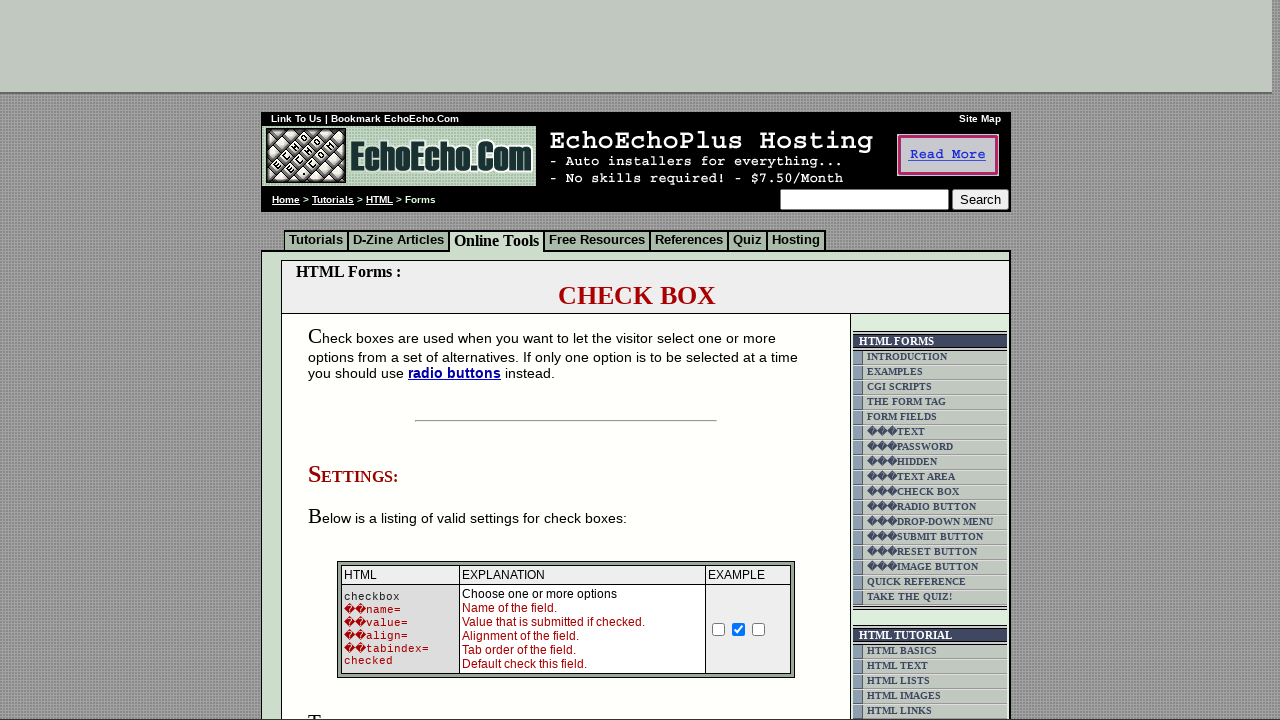